Navigates to Tesla's homepage and verifies the page loads by checking the title

Starting URL: https://www.tesla.com

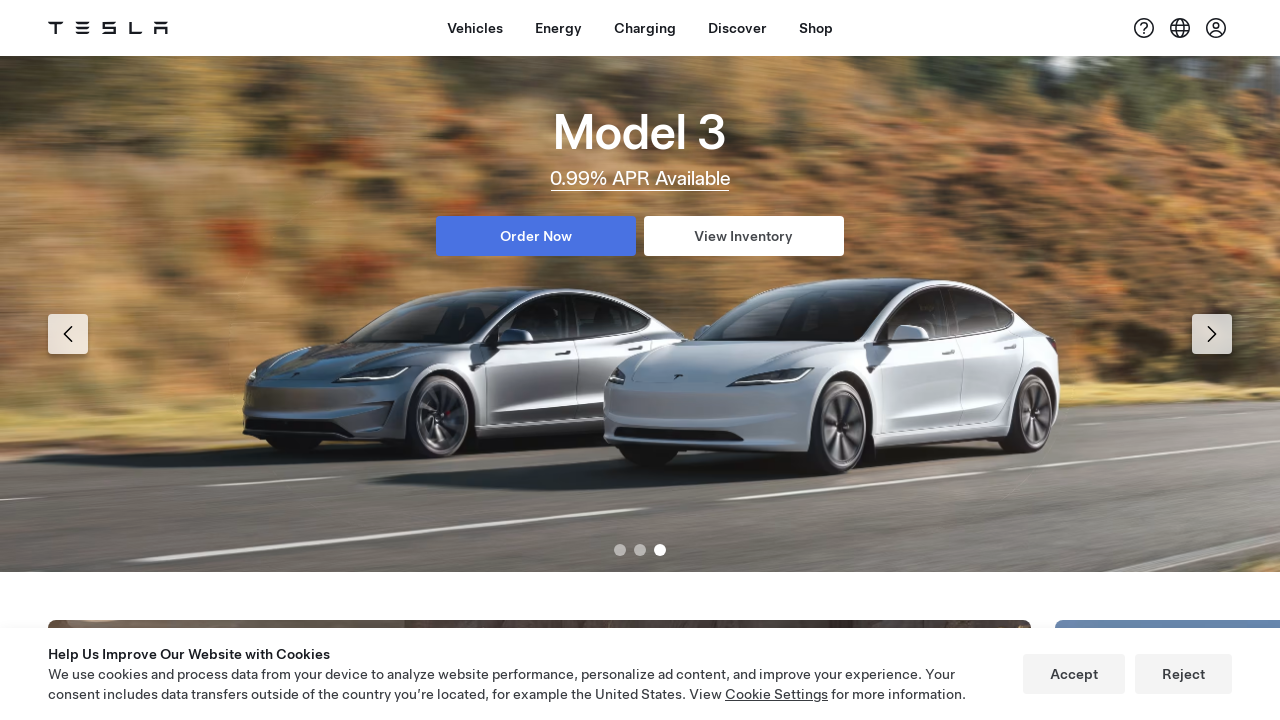

Waited for page to reach domcontentloaded state
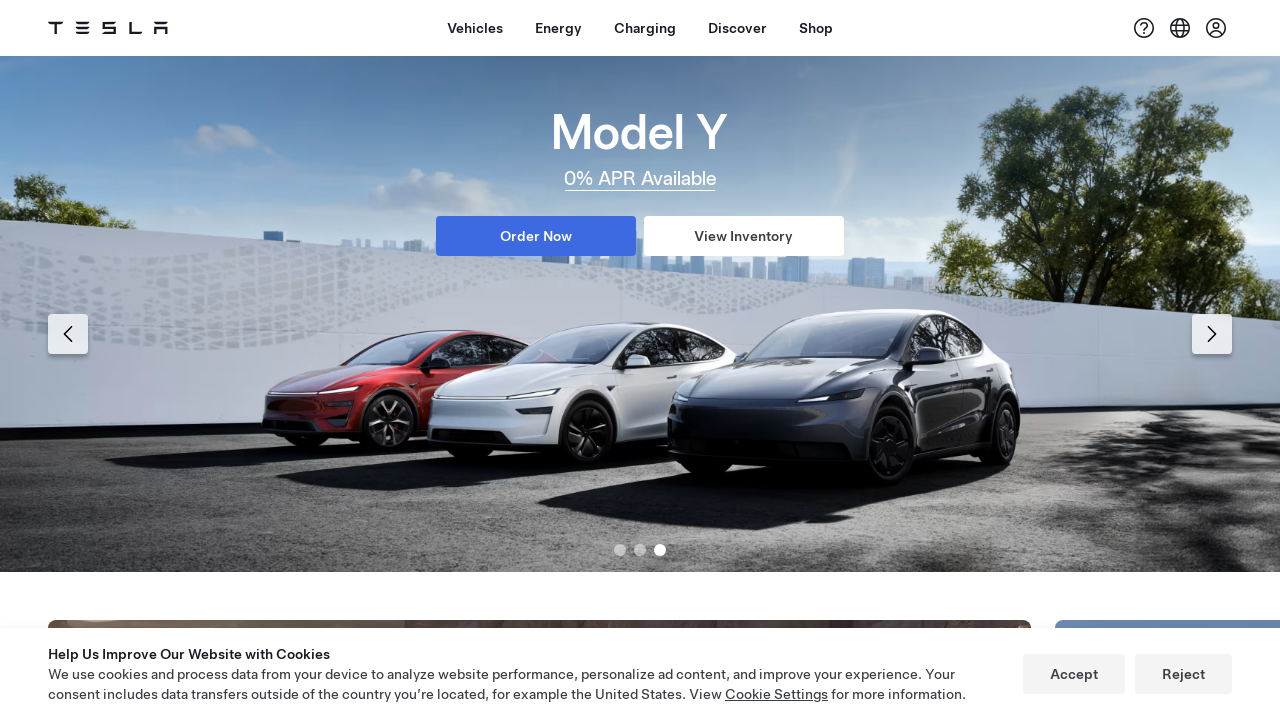

Retrieved page title from Tesla homepage
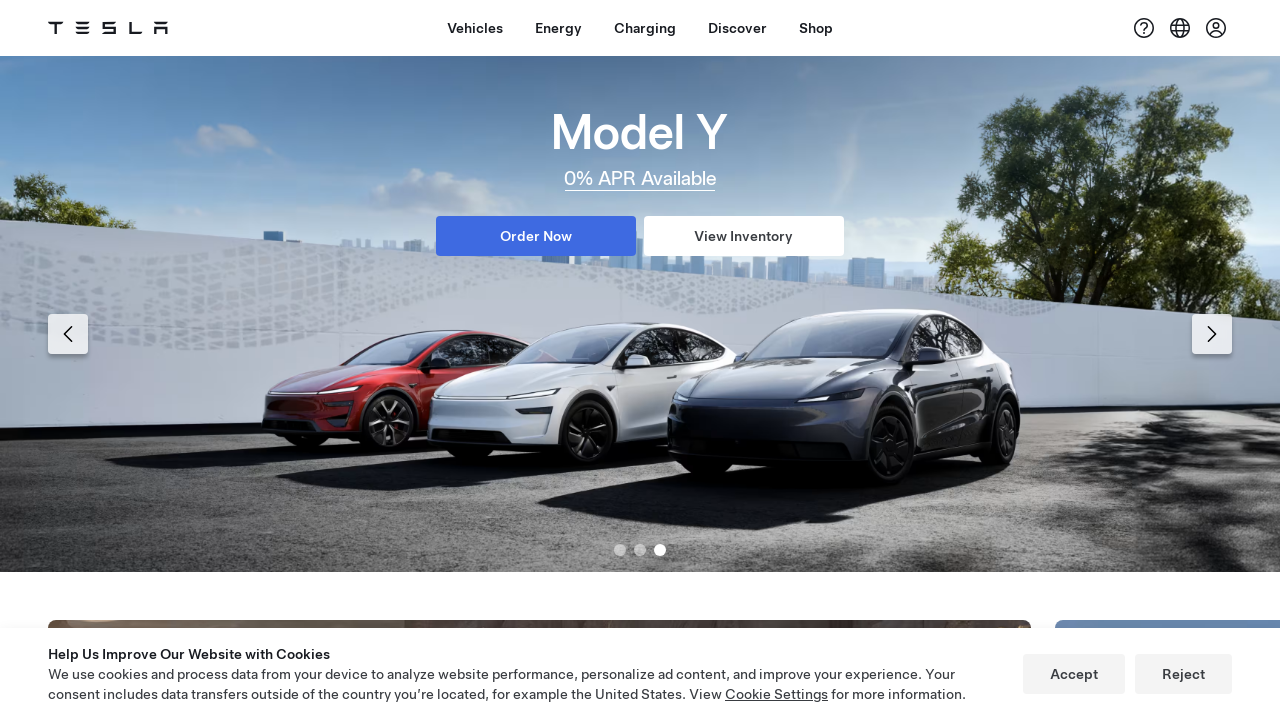

Verified page title is not empty
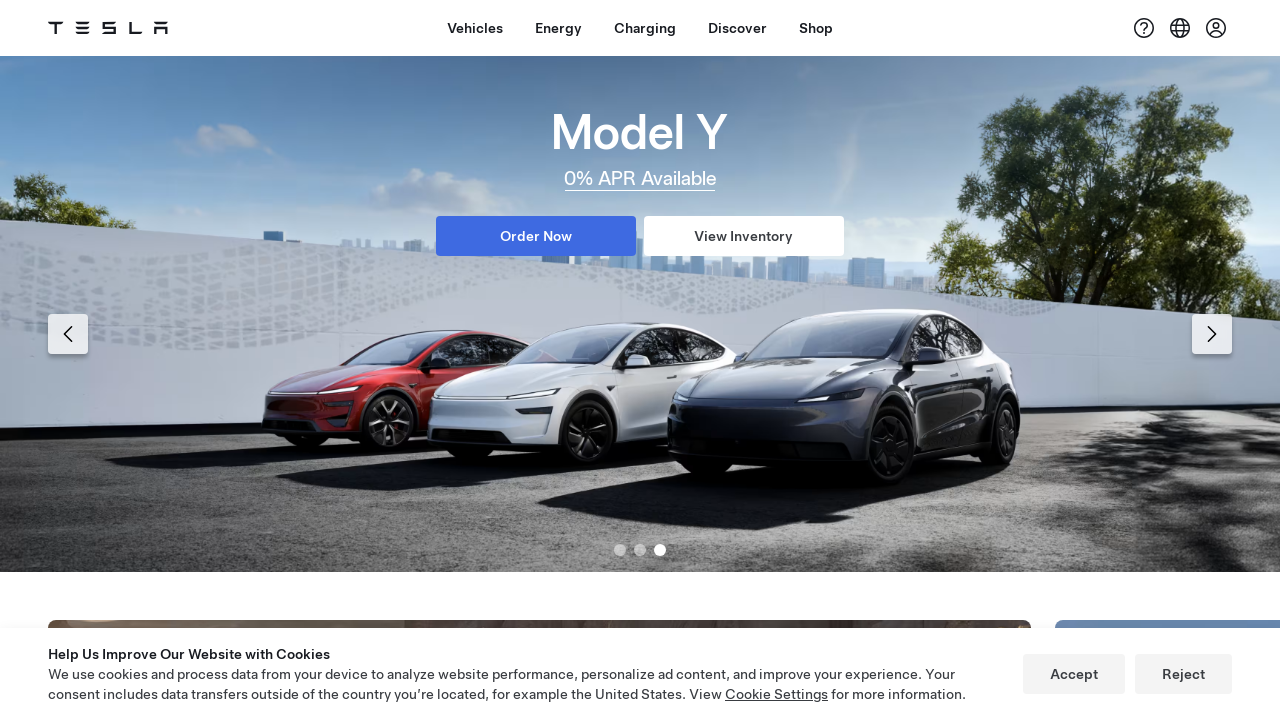

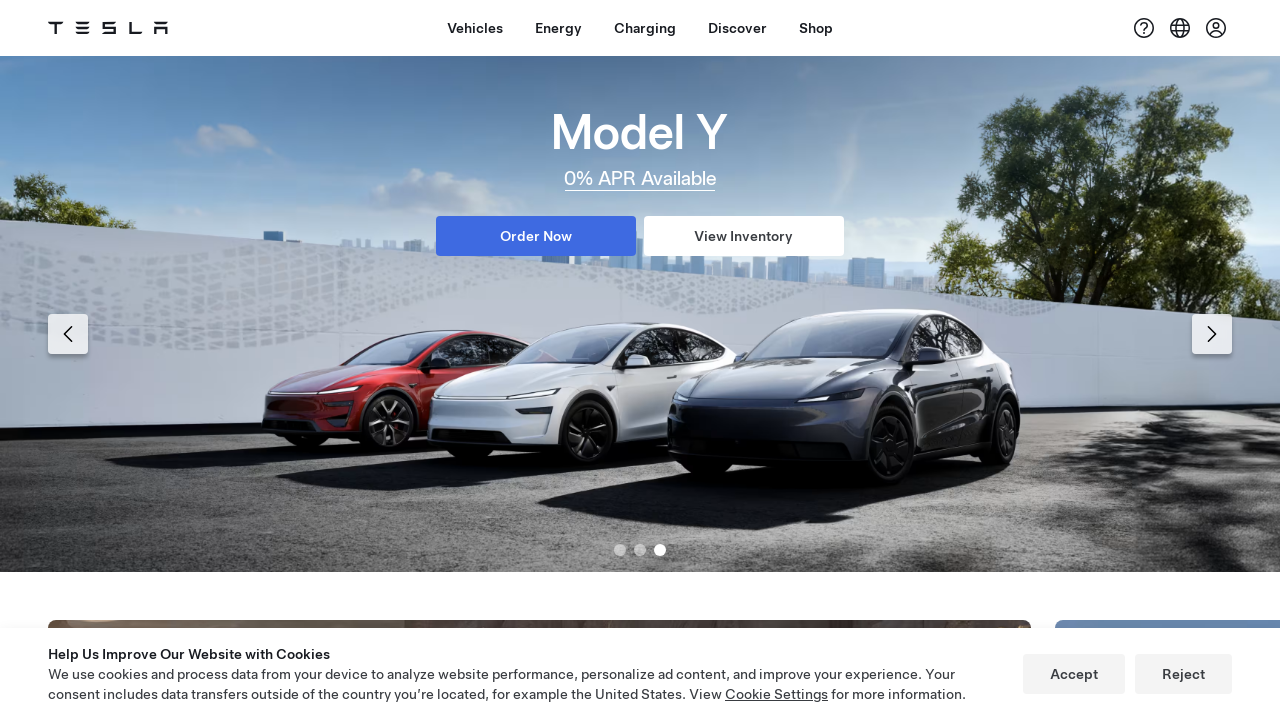